Tests dynamic content loading by clicking a start button and waiting for hidden content to become visible

Starting URL: https://the-internet.herokuapp.com/dynamic_loading/1

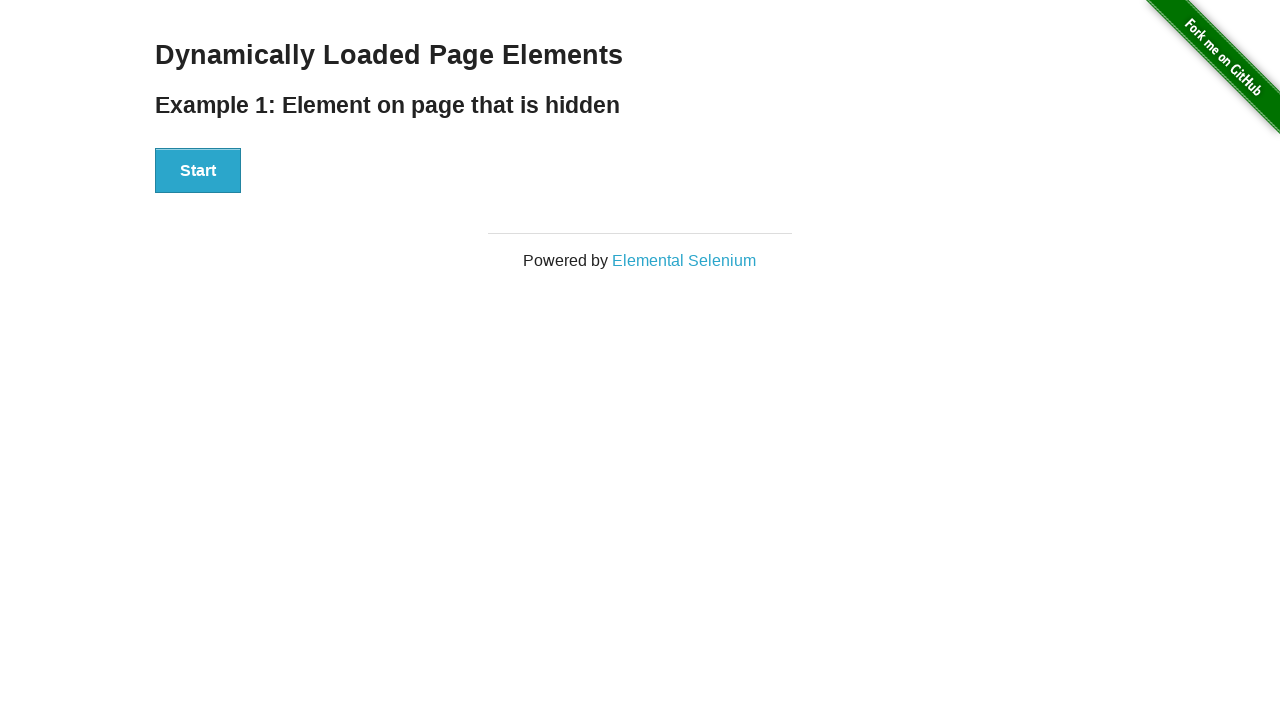

Clicked Start button to trigger dynamic content loading at (198, 171) on xpath=//button[text()='Start']
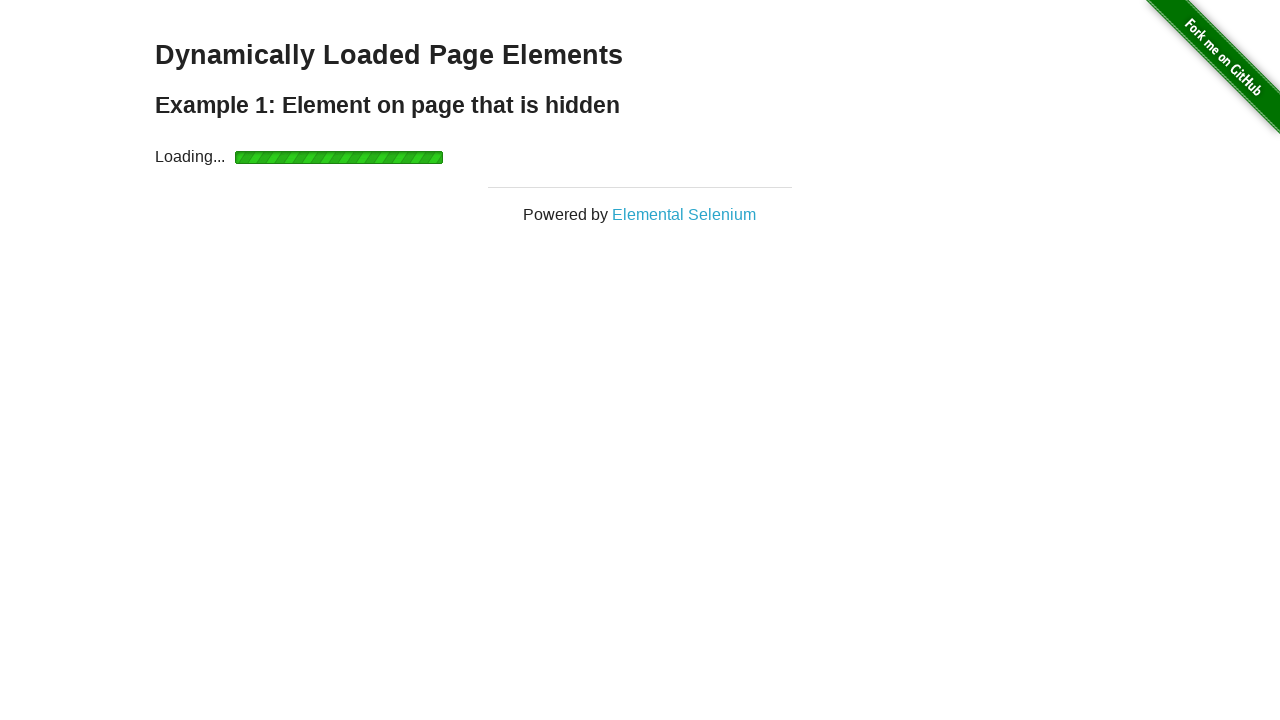

Waited for 'Hello World!' header to become visible
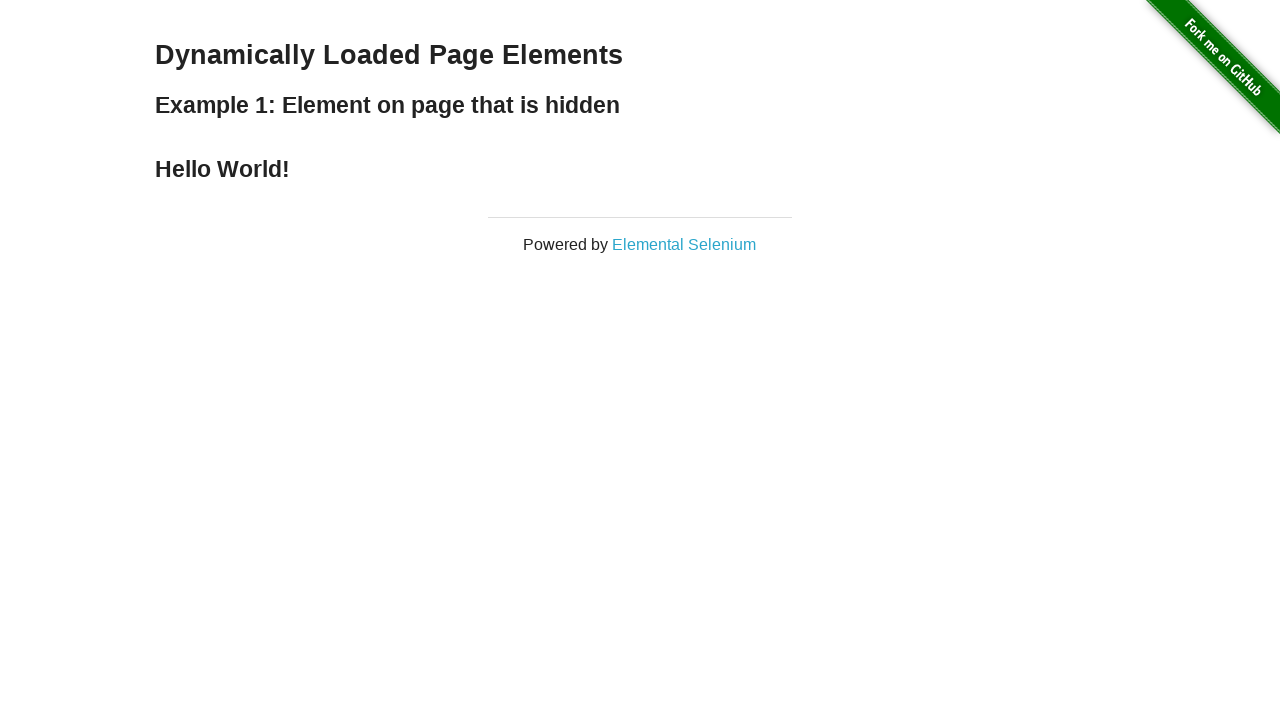

Retrieved text content from dynamically loaded header
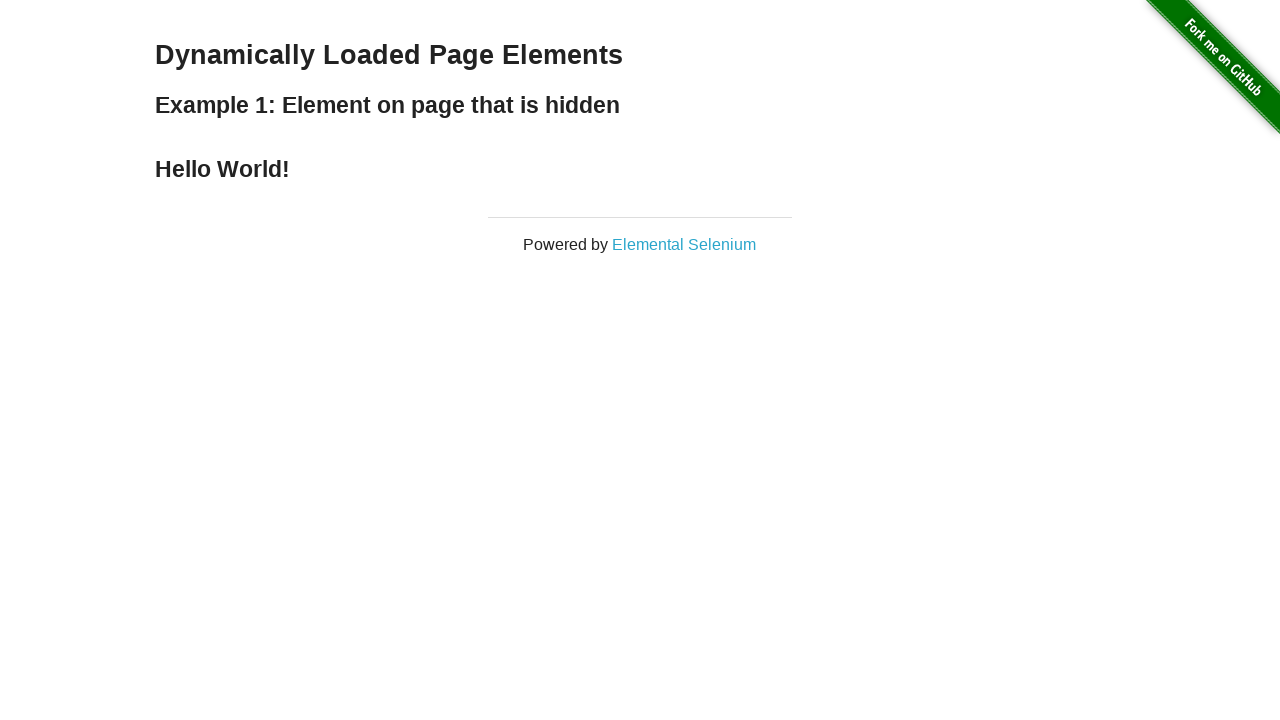

Printed header text: Hello World!
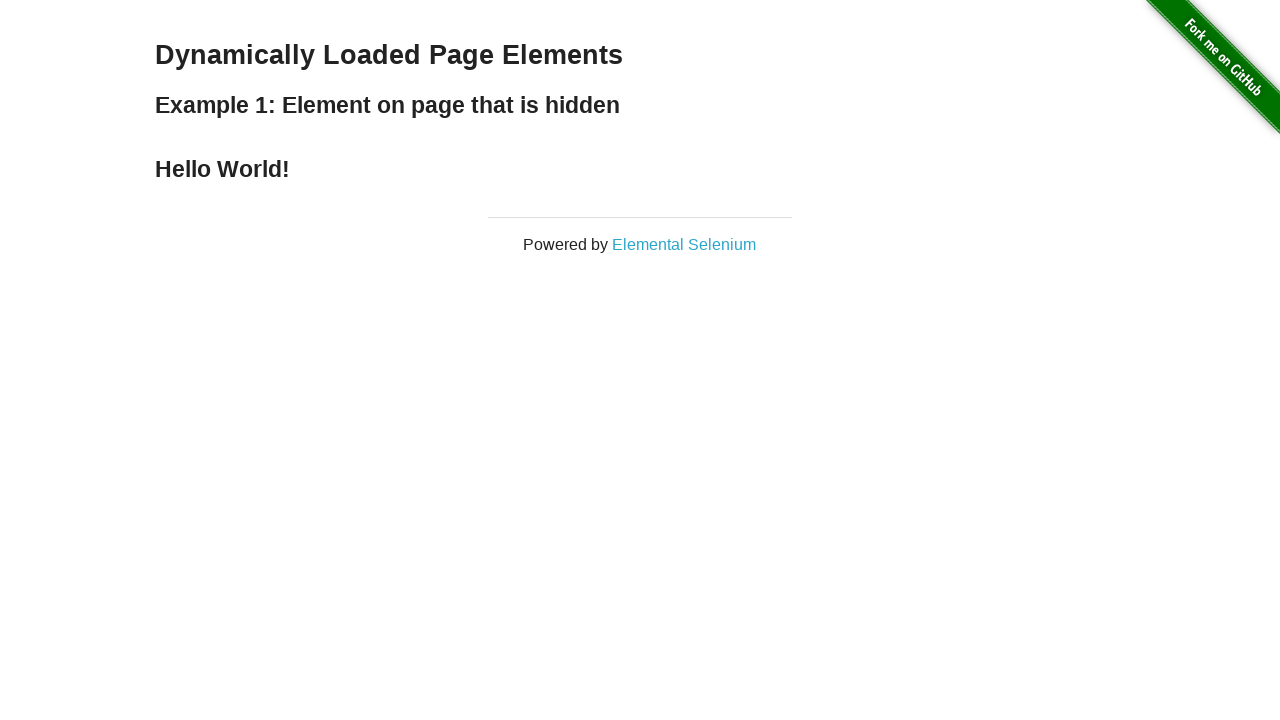

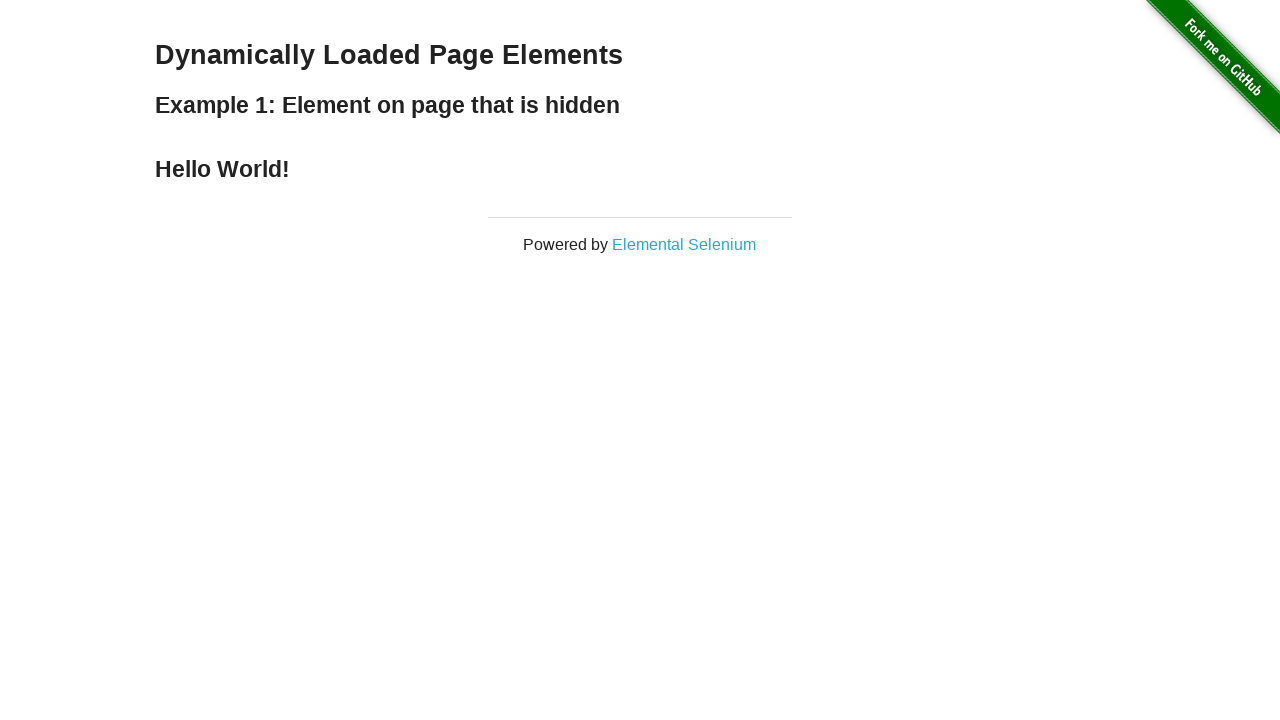